Tests drag and drop functionality by dragging an element from a source location and dropping it onto a target element.

Starting URL: https://selenium08.blogspot.com/2020/01/drag-drop.html

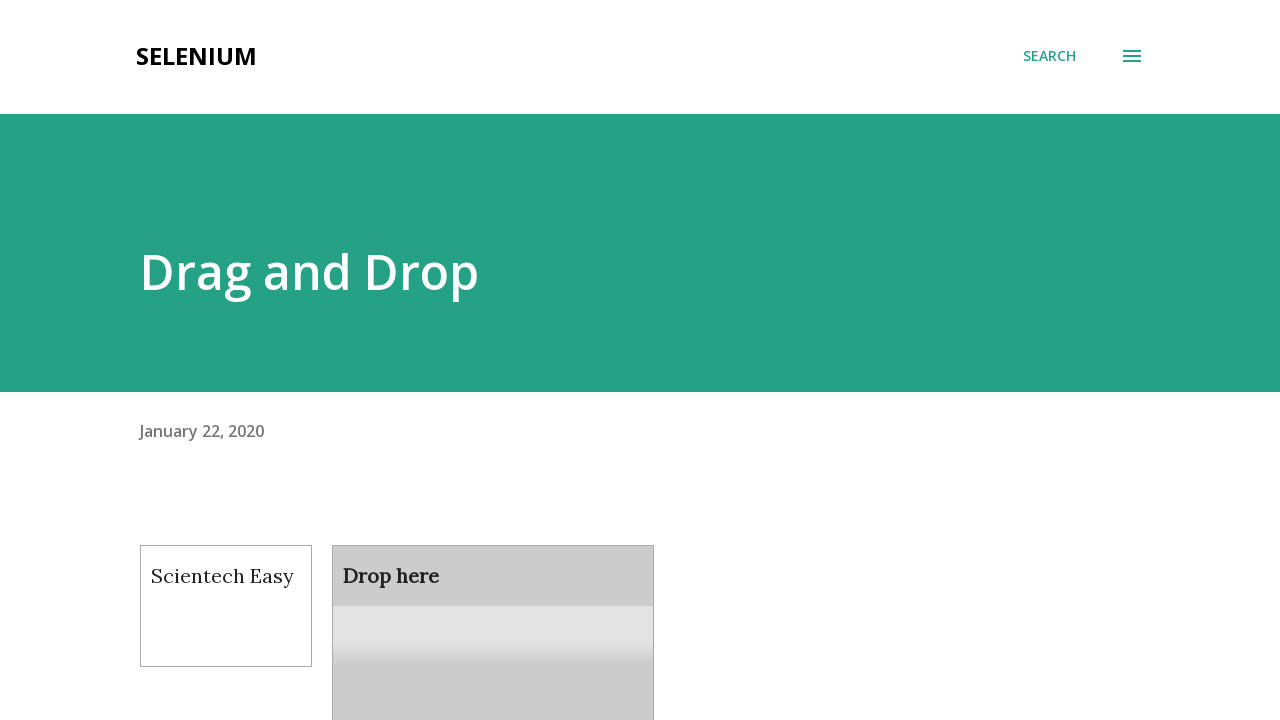

Waited for draggable element to be visible
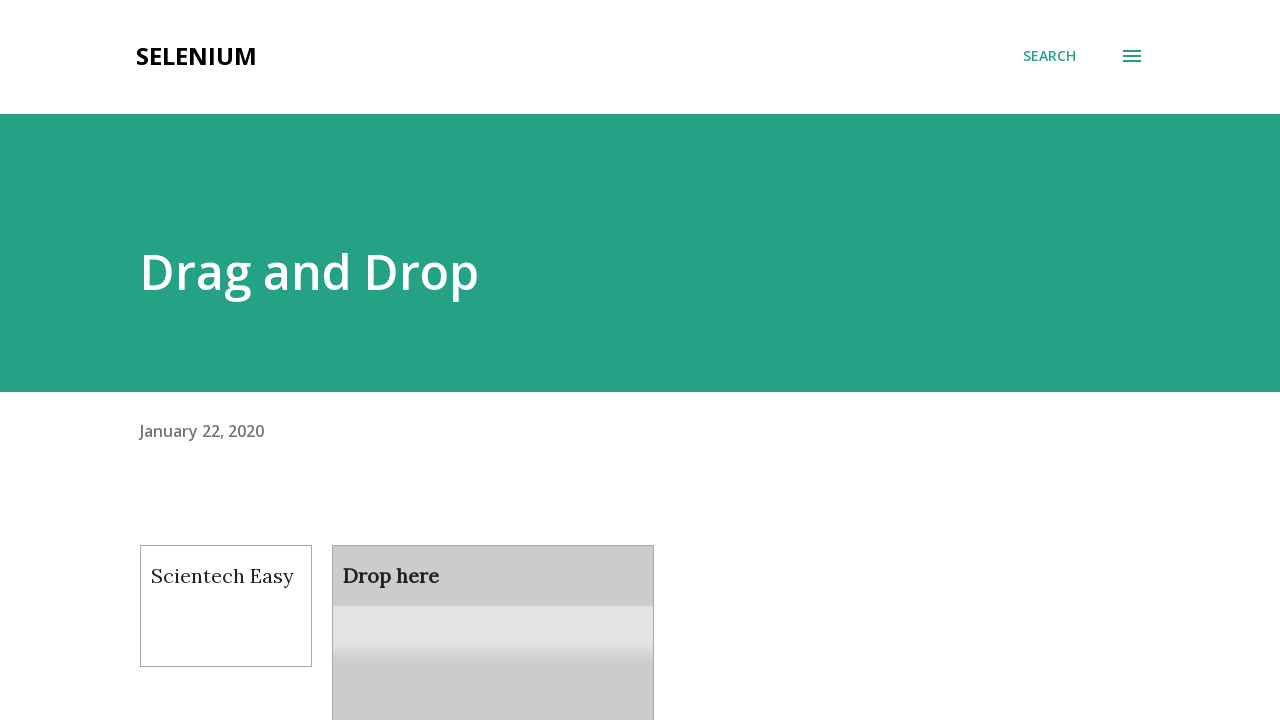

Waited for droppable element to be visible
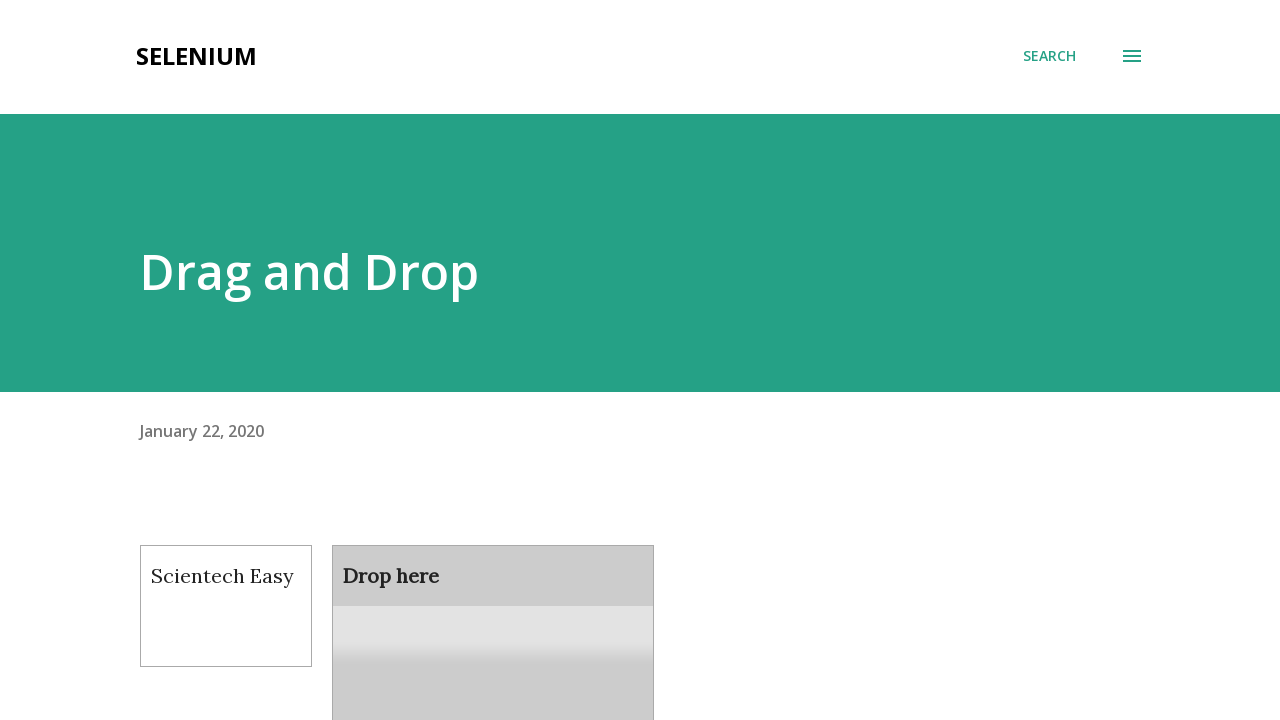

Located draggable source element
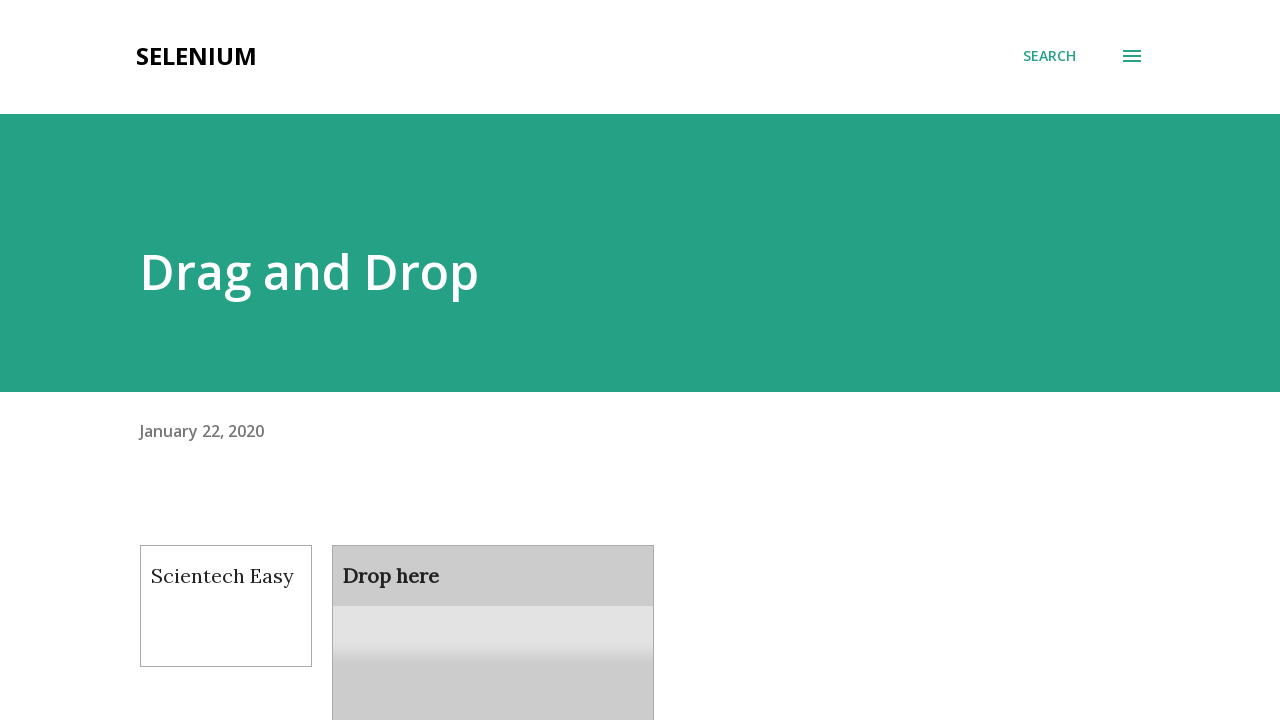

Located droppable target element
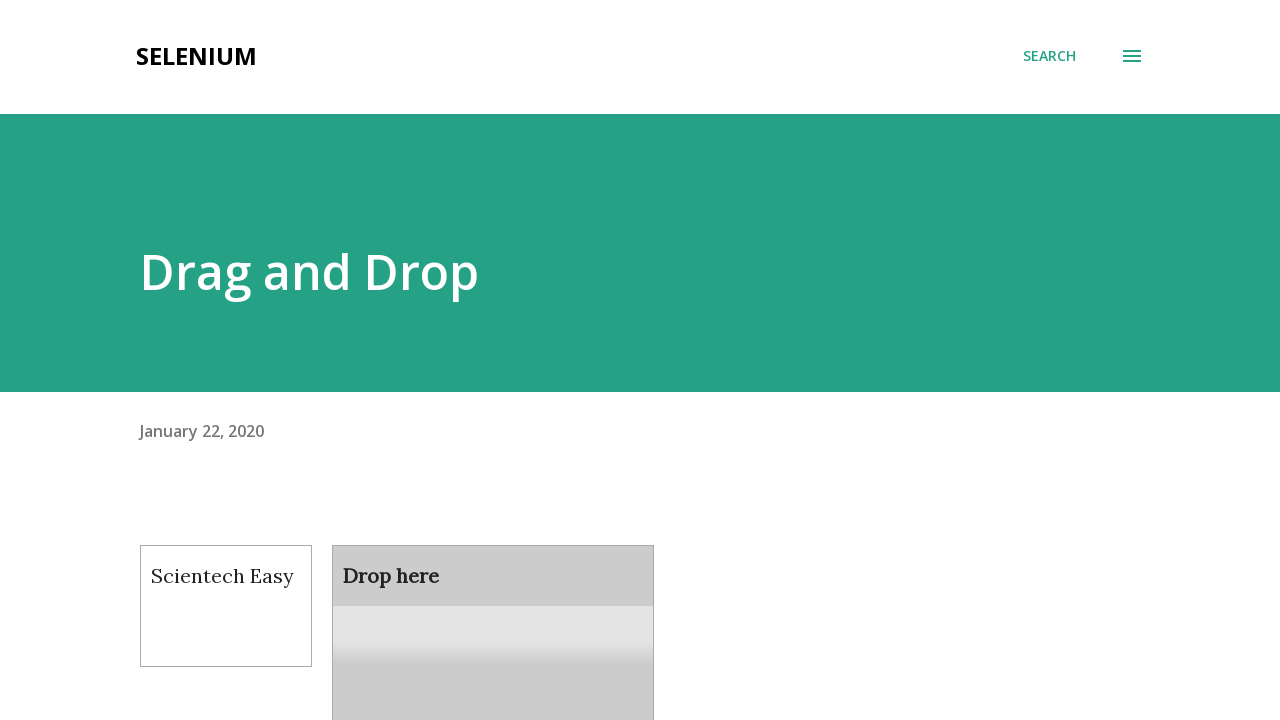

Performed drag and drop action from source to target at (493, 609)
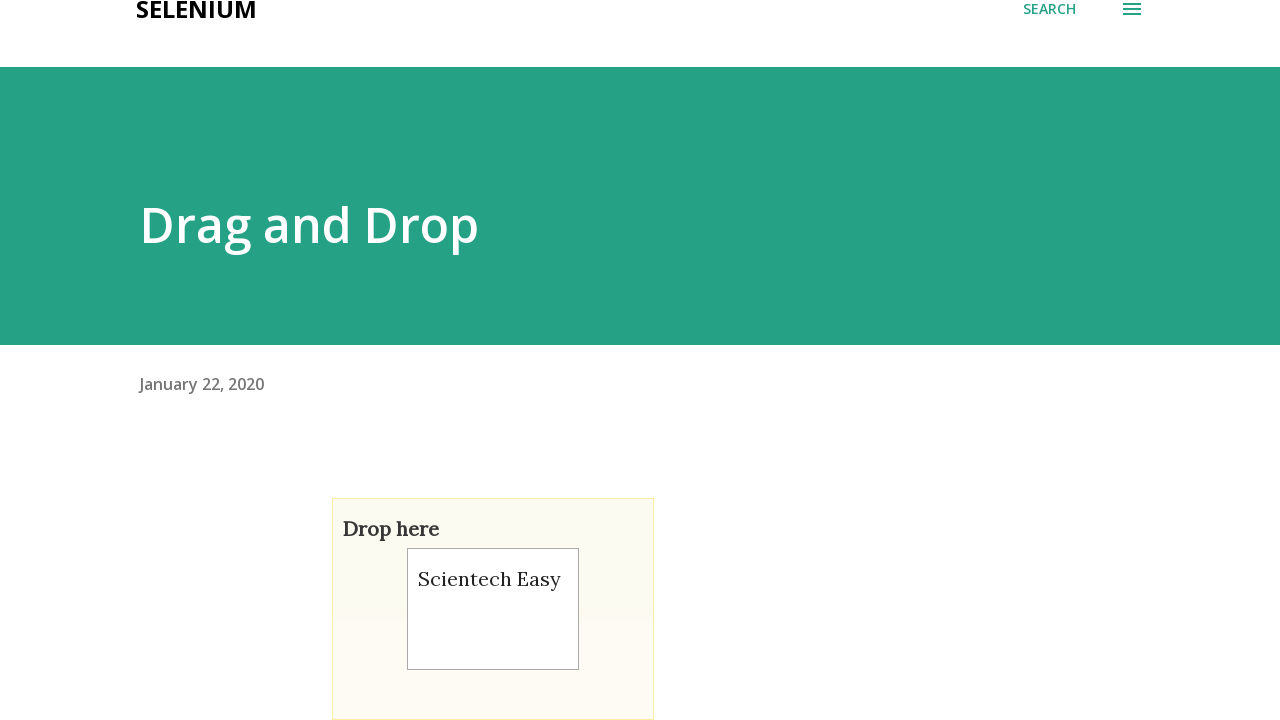

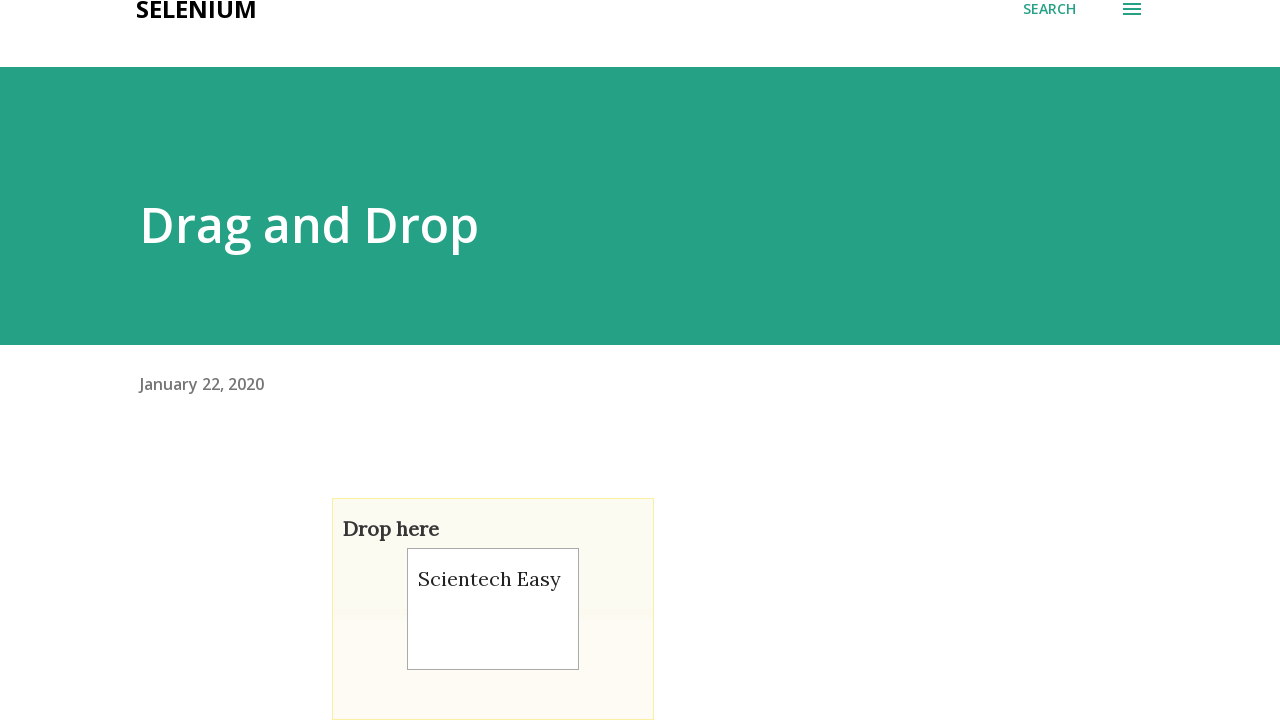